Tests the second checkbox by ensuring it becomes unchecked when clicked if initially checked

Starting URL: https://the-internet.herokuapp.com/checkboxes

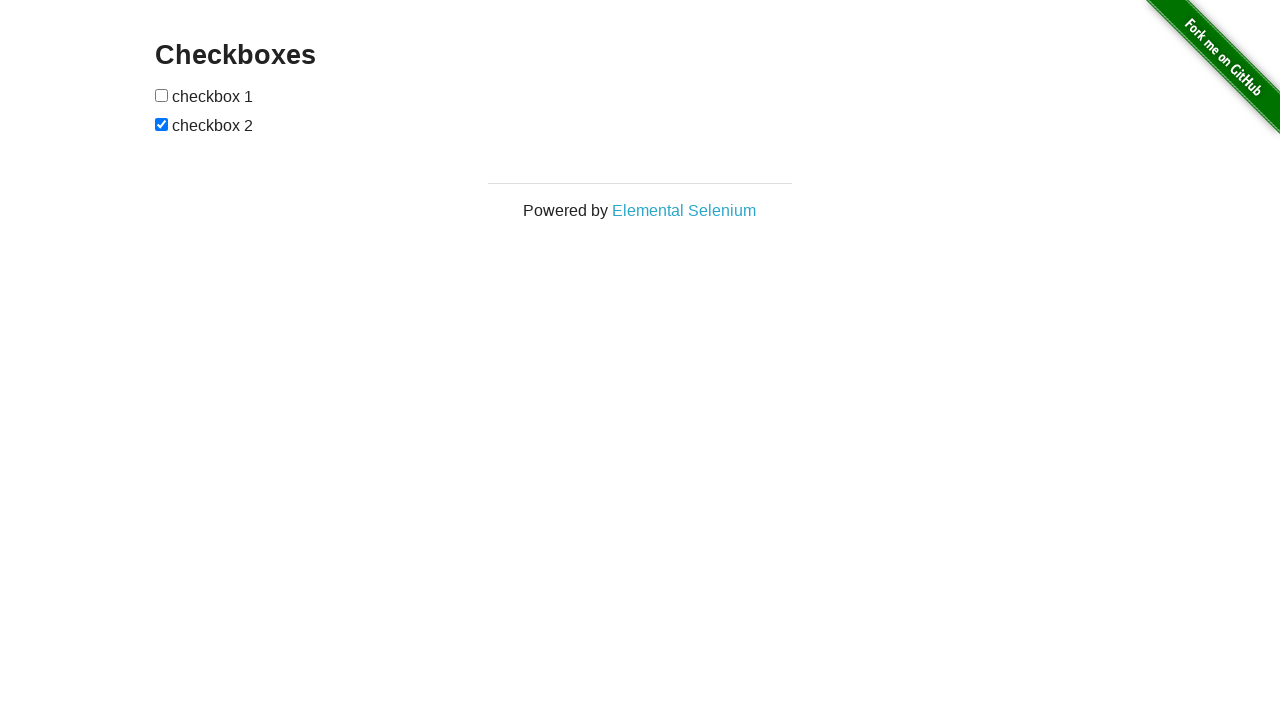

Navigated to checkboxes page
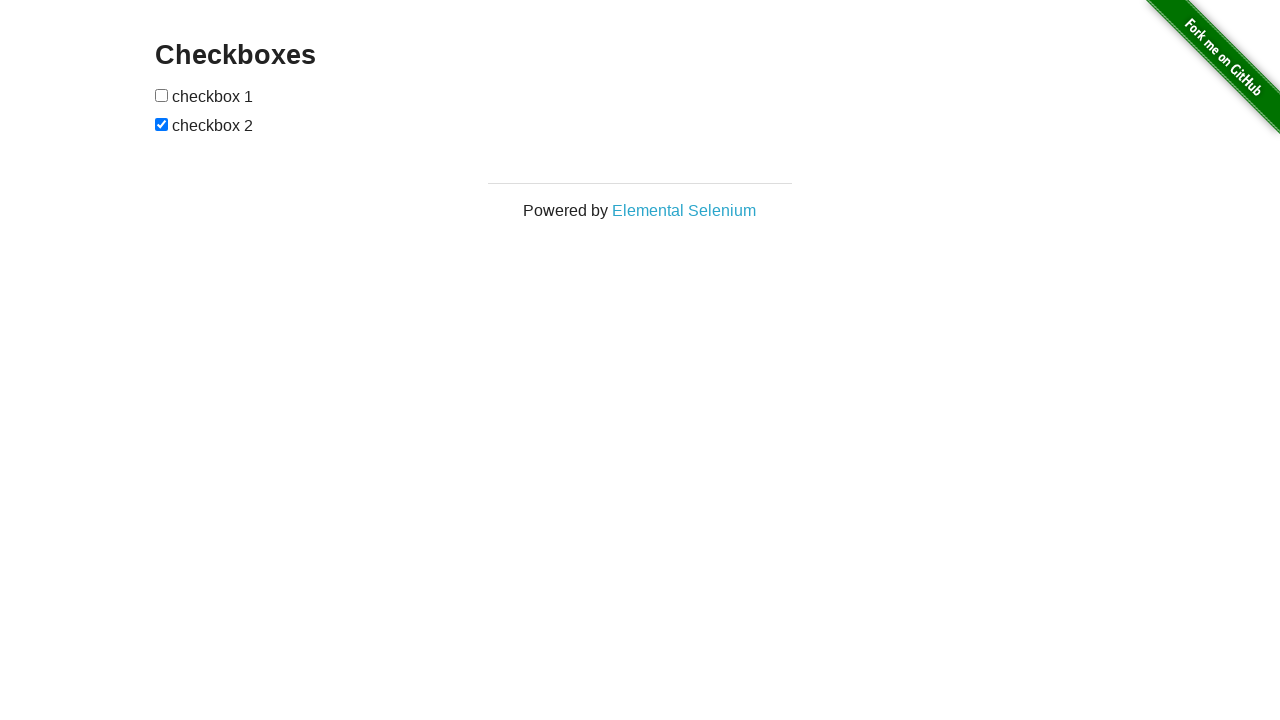

Located the second checkbox element
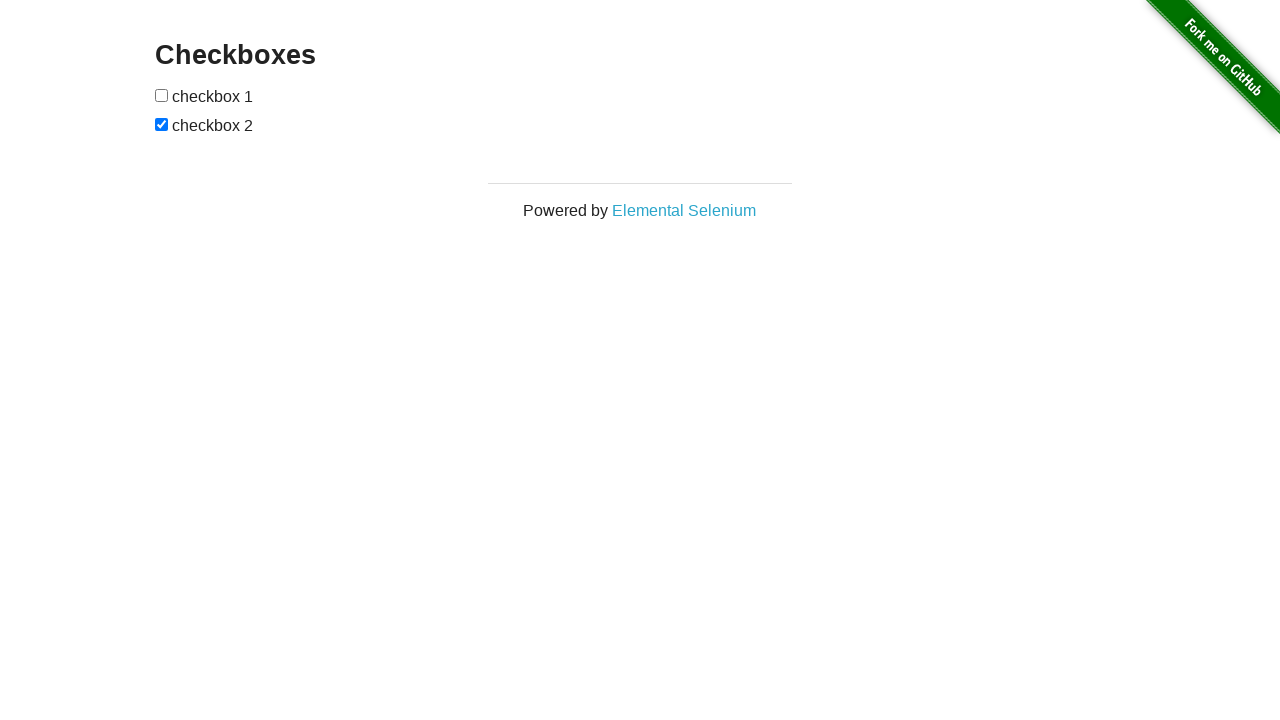

Verified second checkbox is initially checked
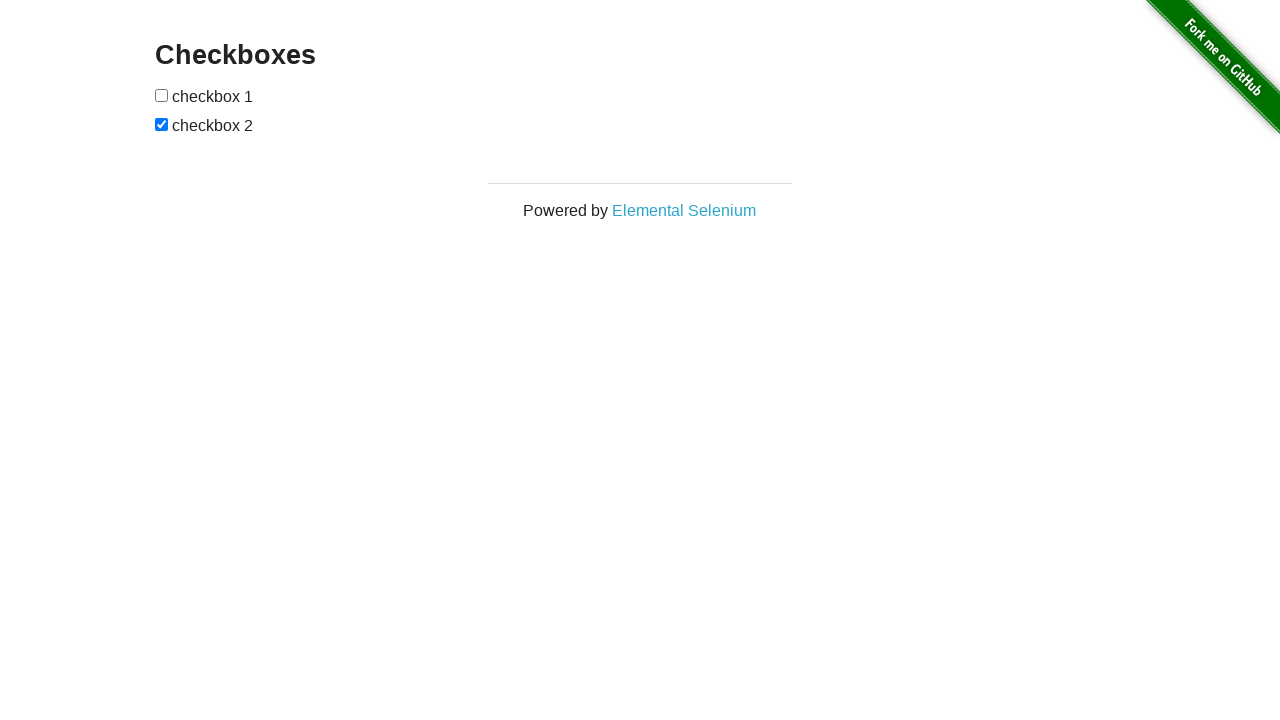

Clicked the second checkbox to uncheck it at (162, 124) on [type=checkbox] >> nth=1
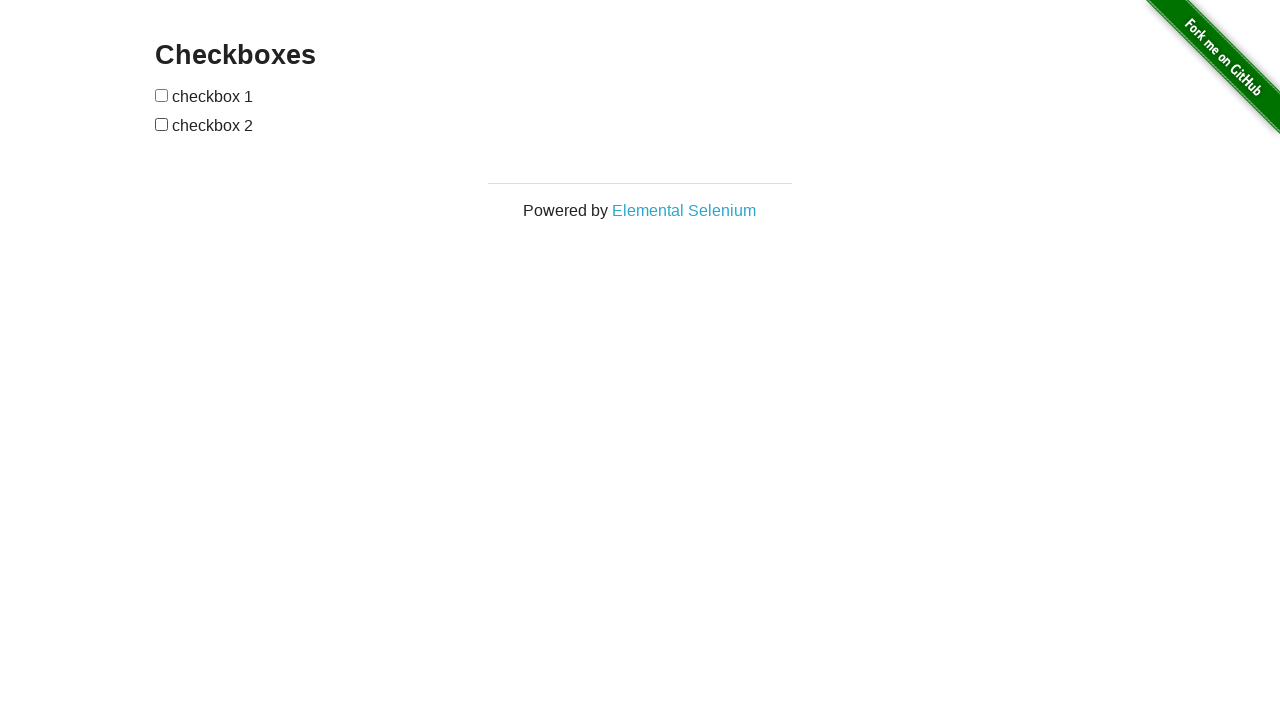

Verified second checkbox is now unchecked
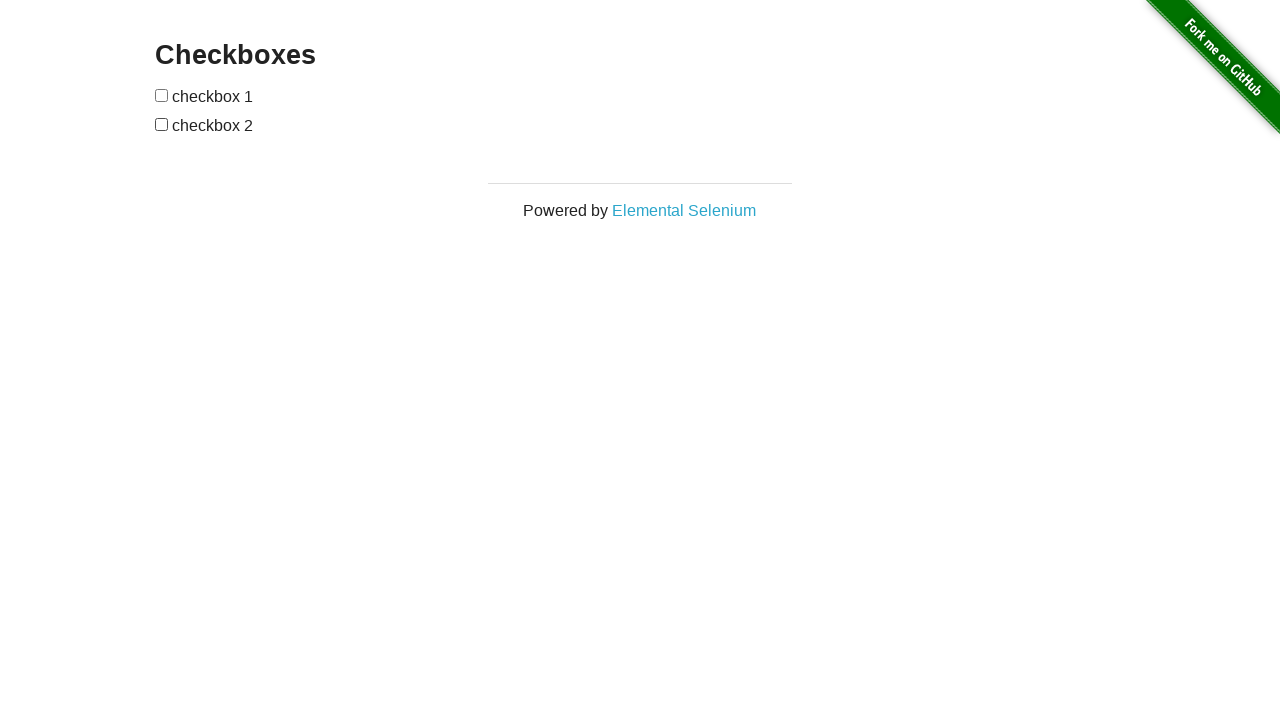

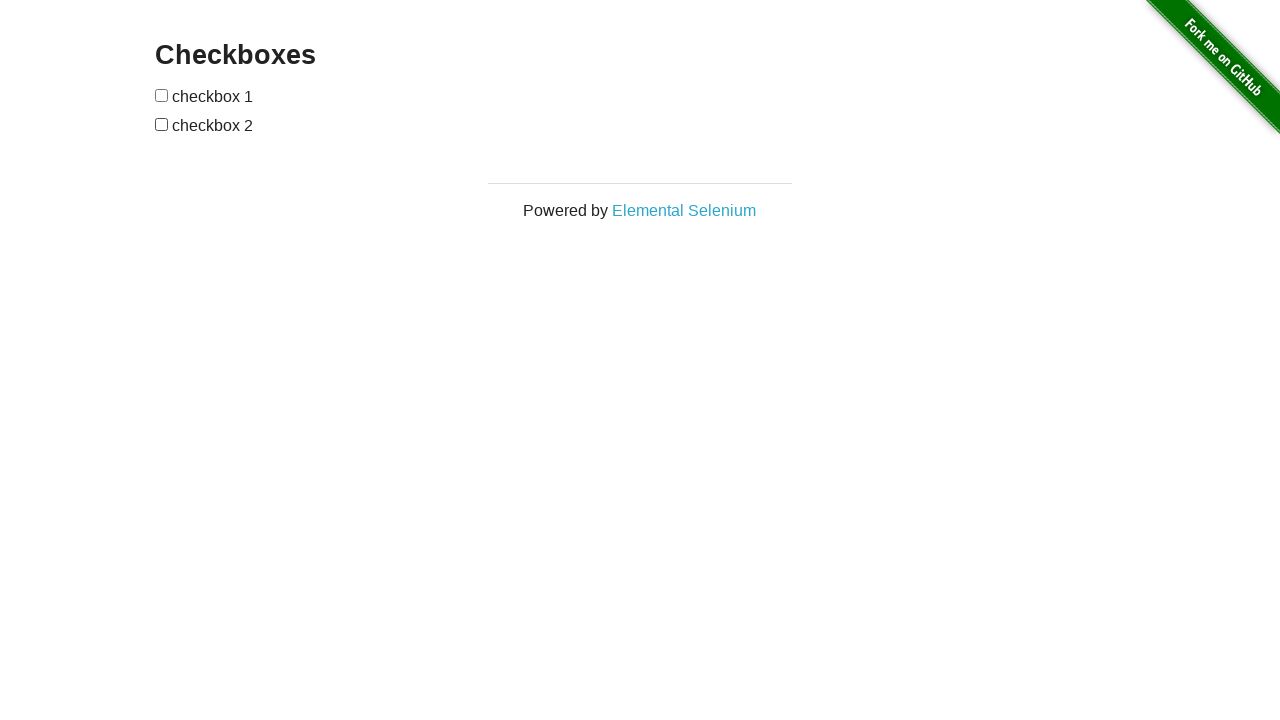